Tests navigating to Browse Languages and clicking on 0-9 to view languages starting with numbers, then verifies the count of languages displayed.

Starting URL: http://www.99-bottles-of-beer.net/

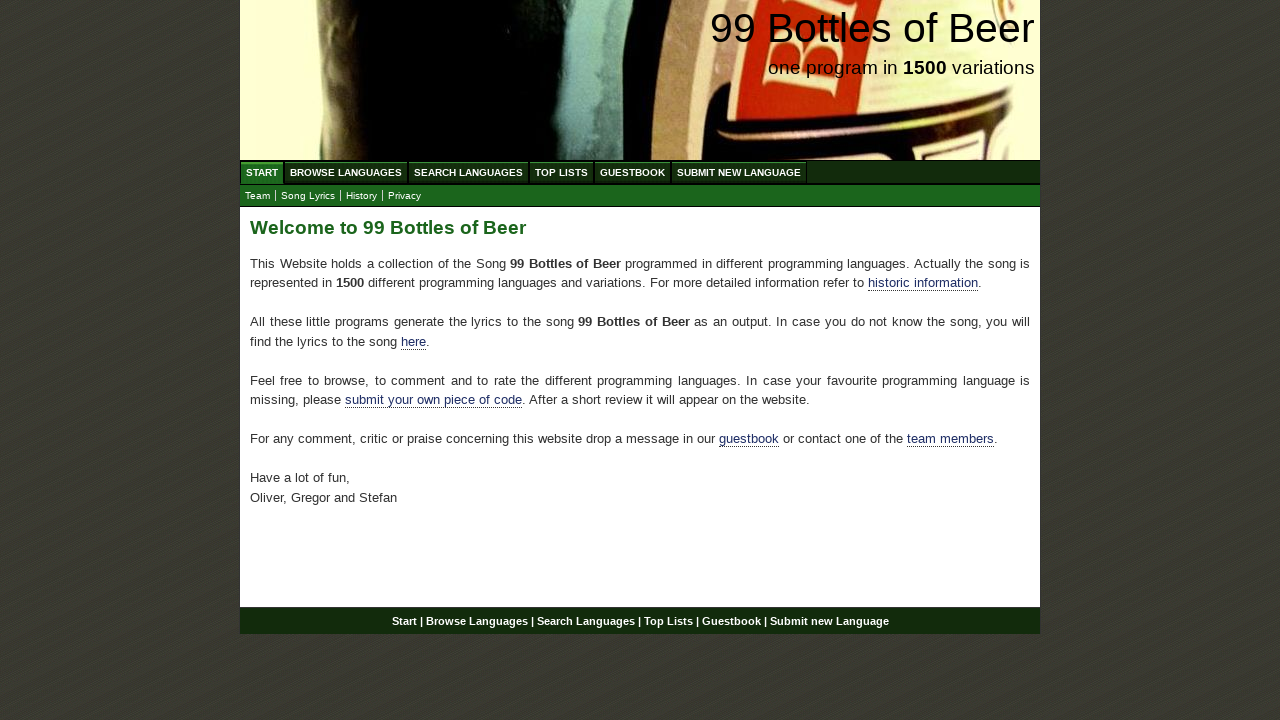

Clicked on Browse Languages menu at (346, 172) on a[href='/abc.html']
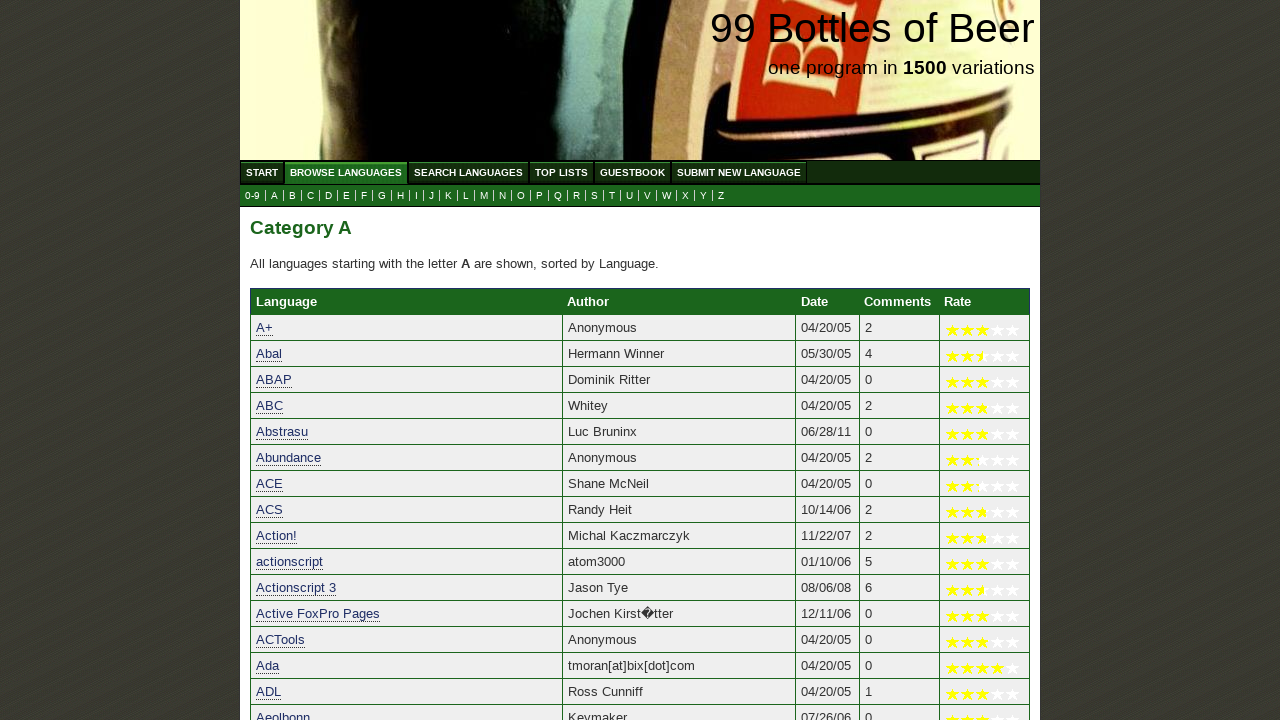

Clicked on 0-9 submenu to view languages starting with numbers at (252, 196) on a:text('0-9')
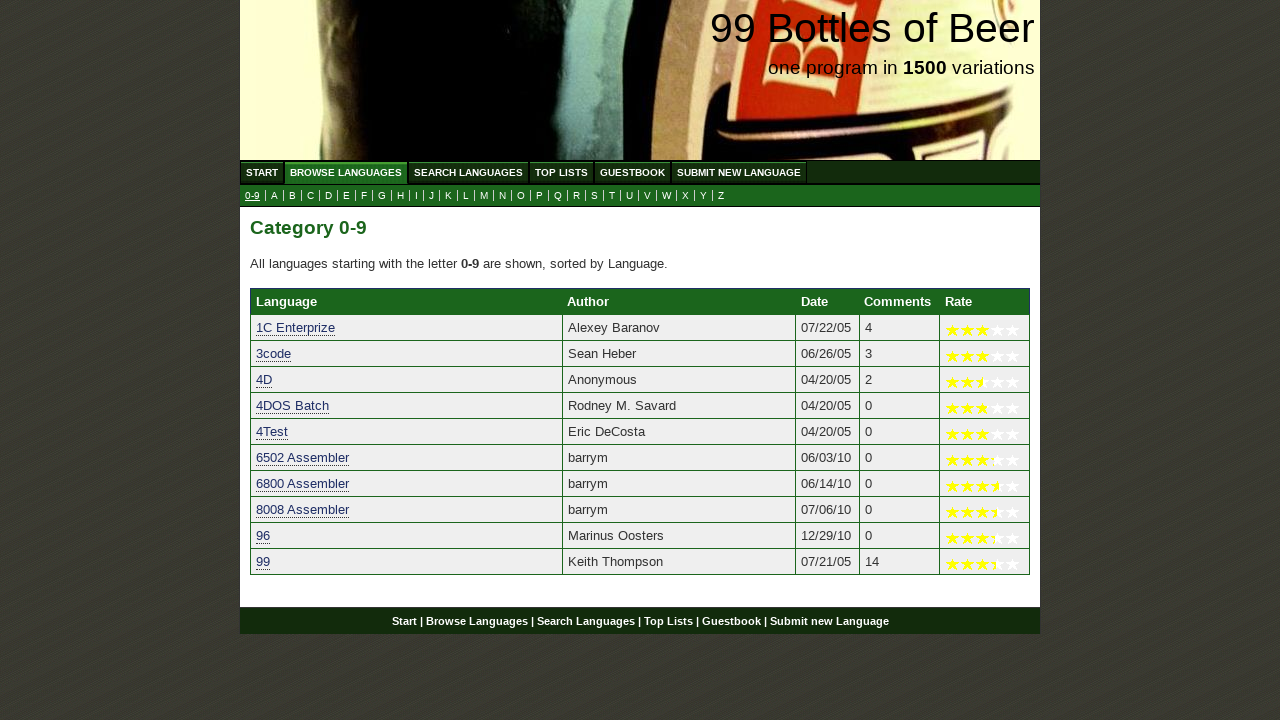

Language table loaded with entries starting with numbers
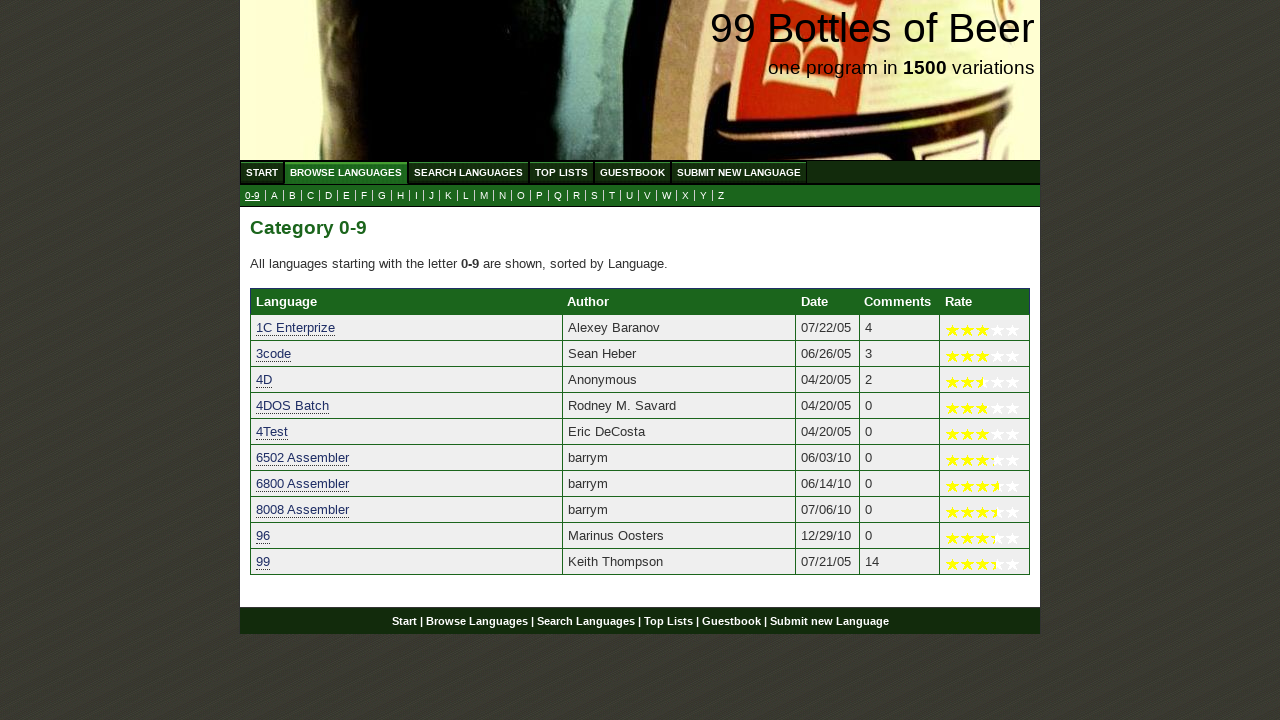

Verified 11 languages are displayed
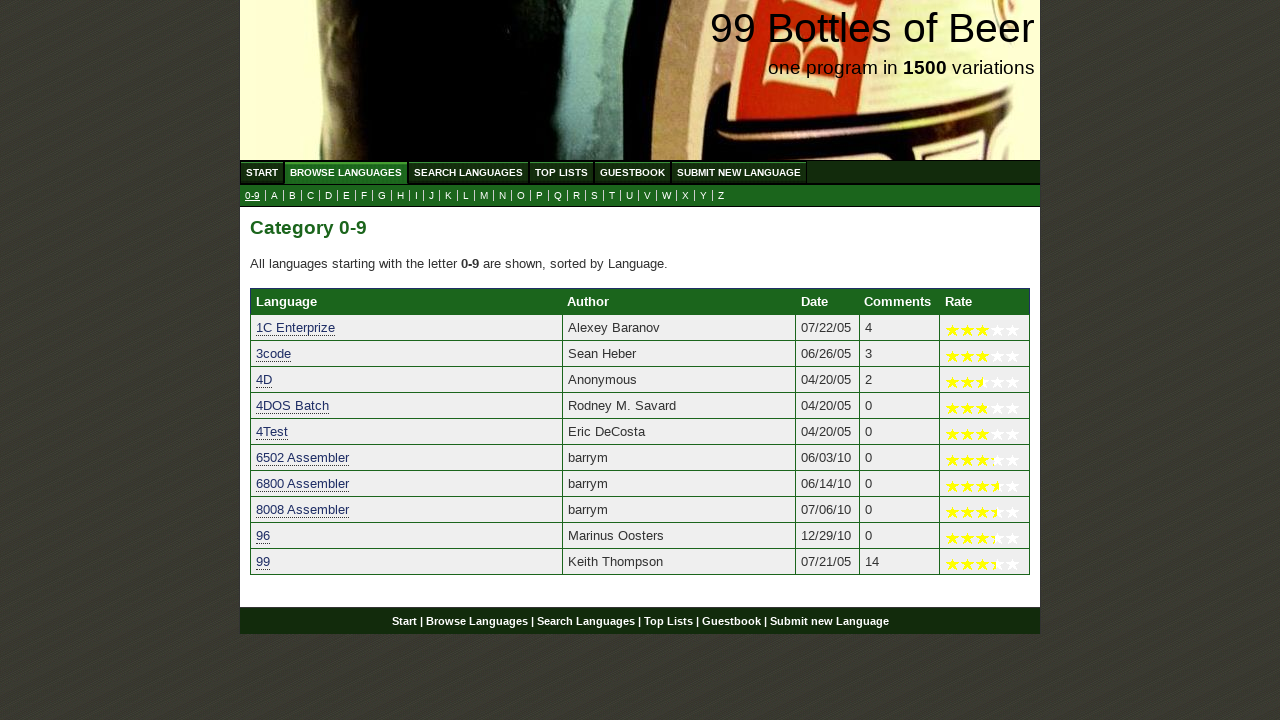

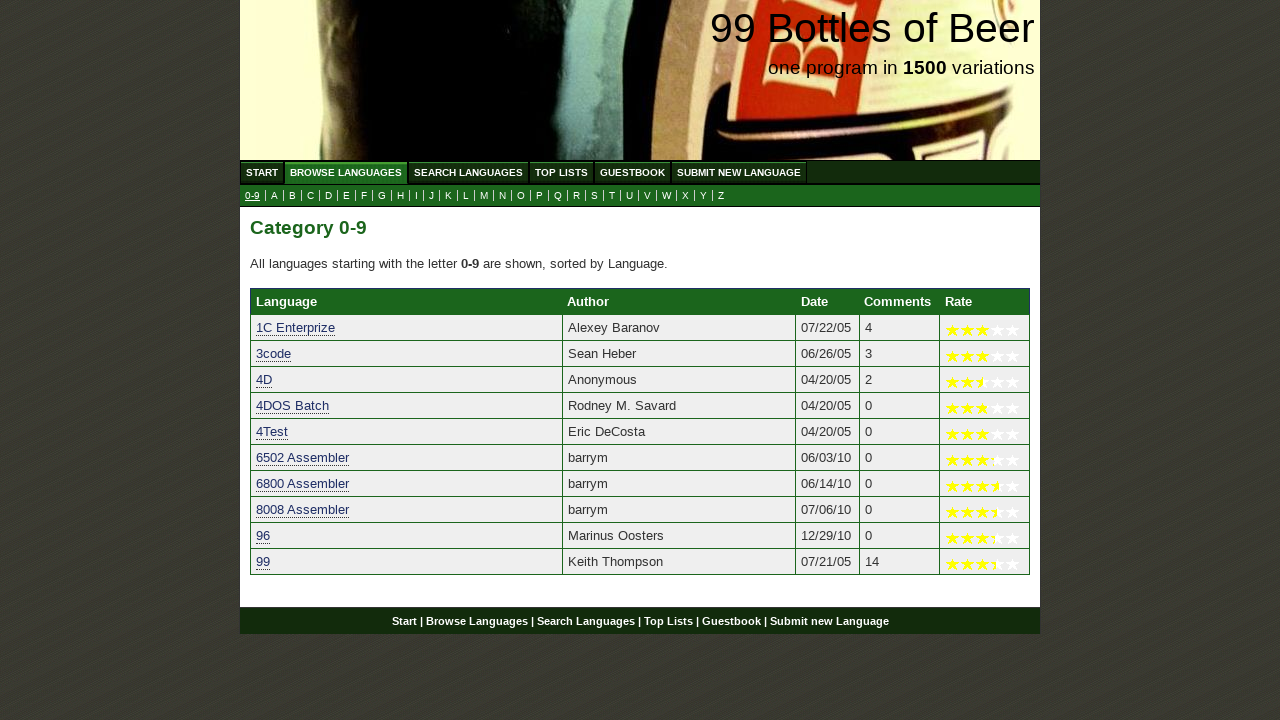